Verifies that the page title matches the expected value "OrangeHRM"

Starting URL: https://opensource-demo.orangehrmlive.com

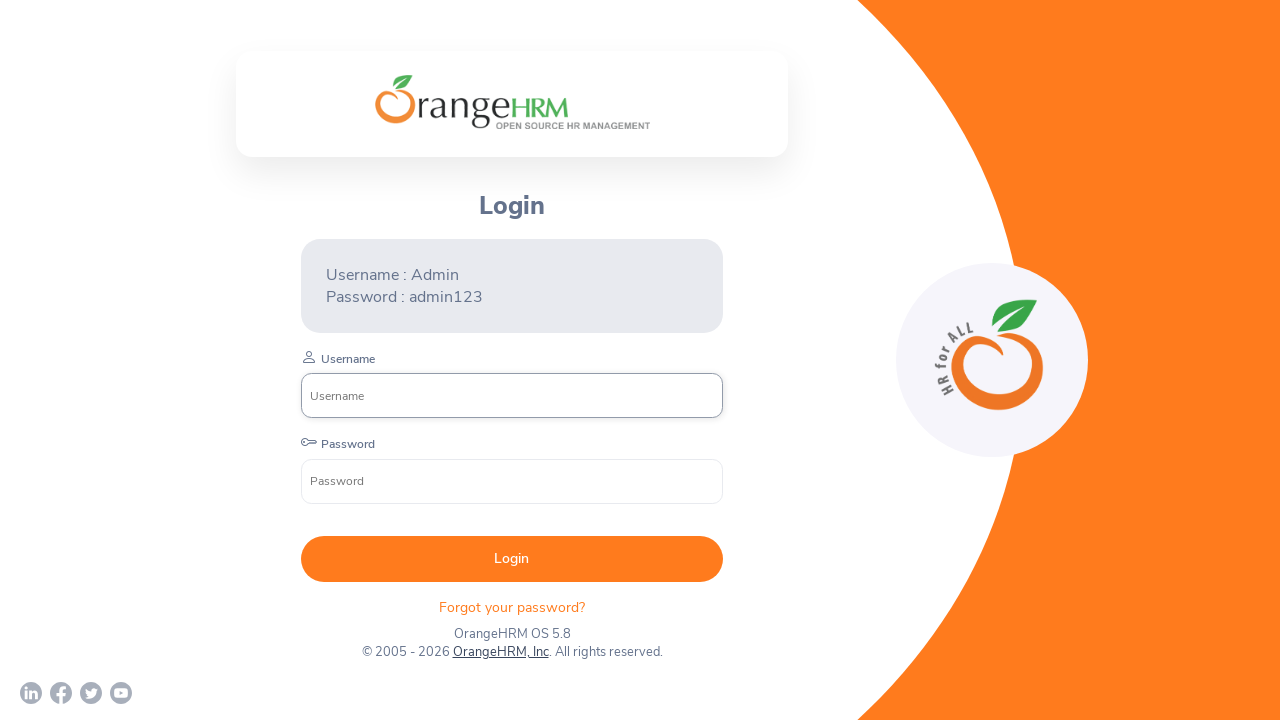

Navigated to OrangeHRM demo site
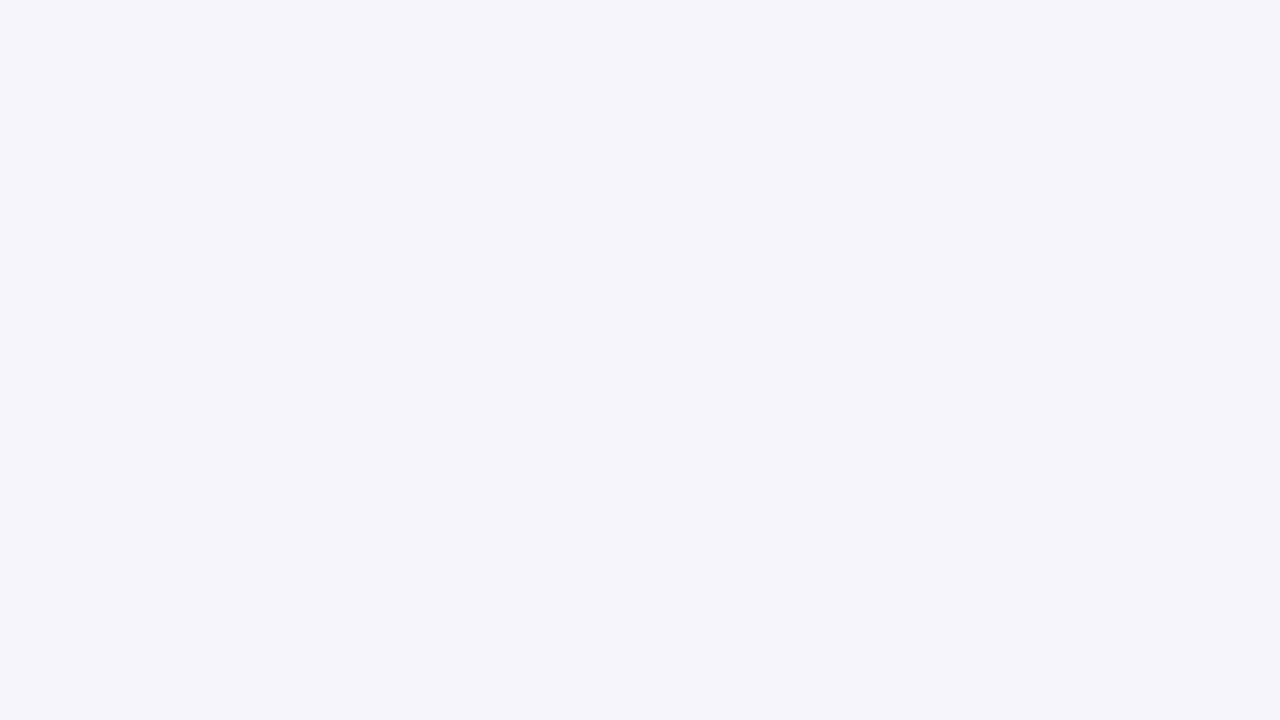

Retrieved page title
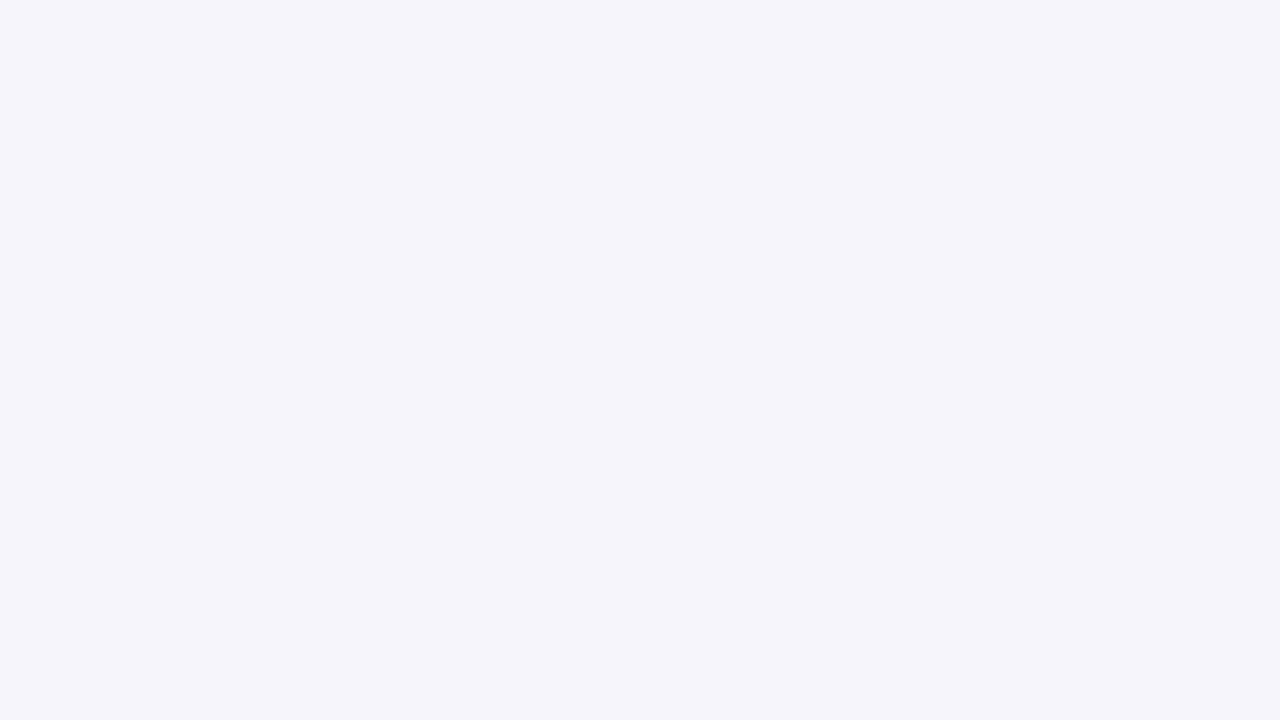

Verified page title matches expected value 'OrangeHRM'
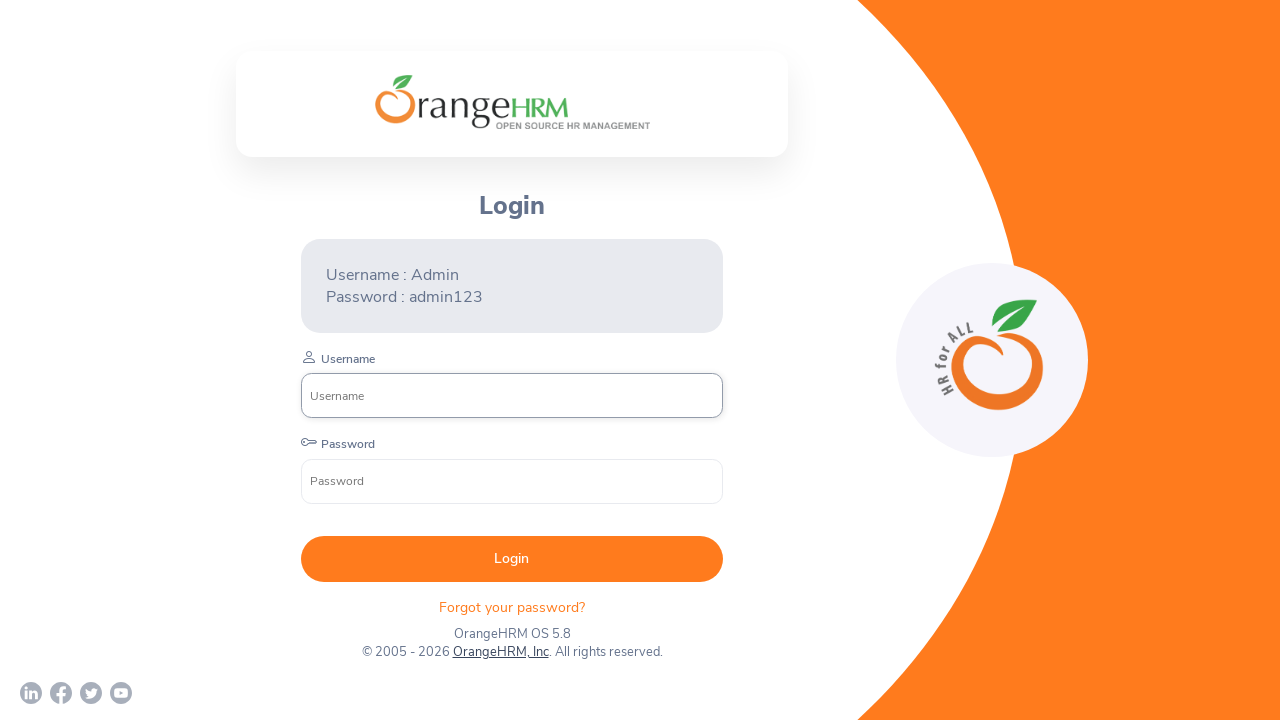

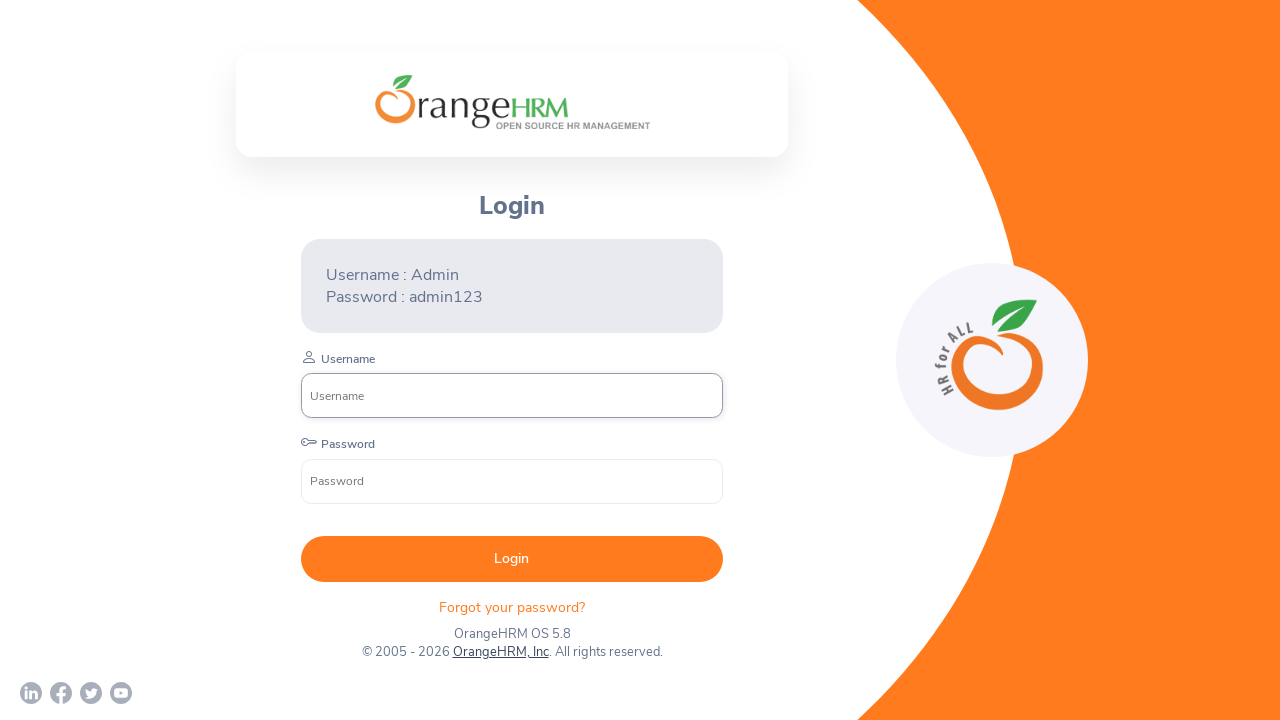